Tests clicking a button on the UI testing playground and verifies the button's background color changes after click

Starting URL: http://www.uitestingplayground.com/click

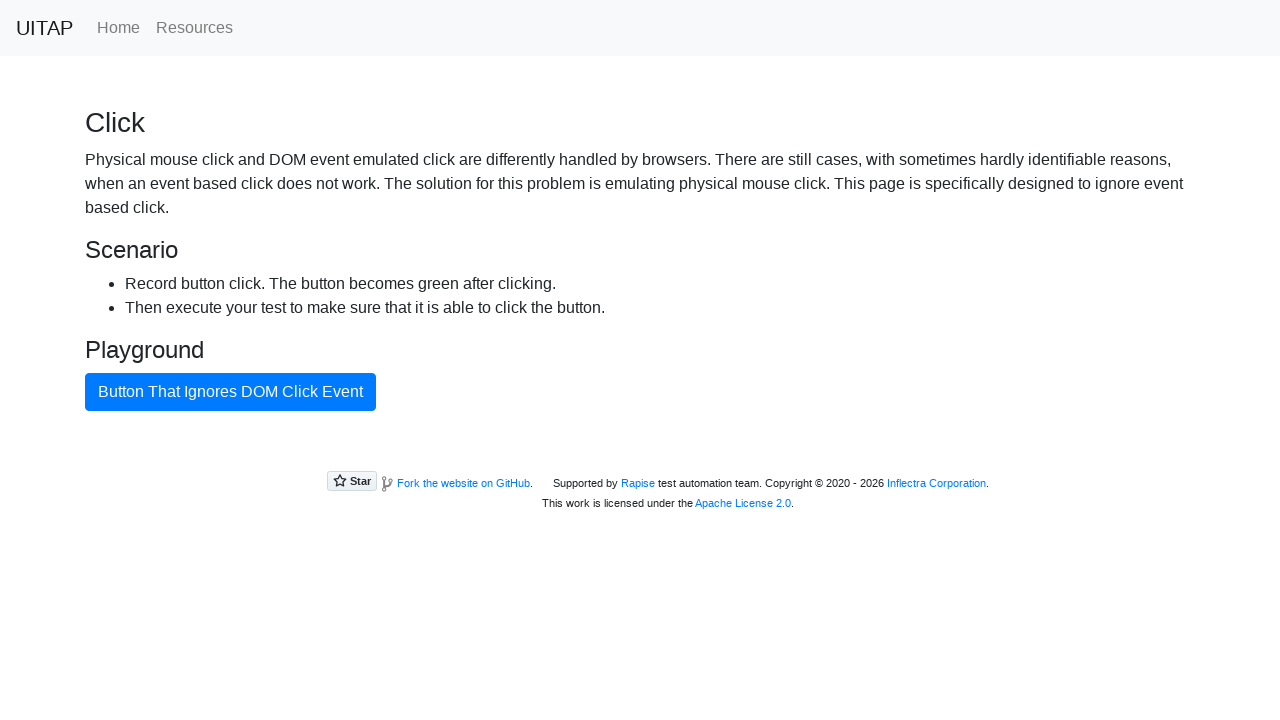

Navigated to UI Testing Playground click test page
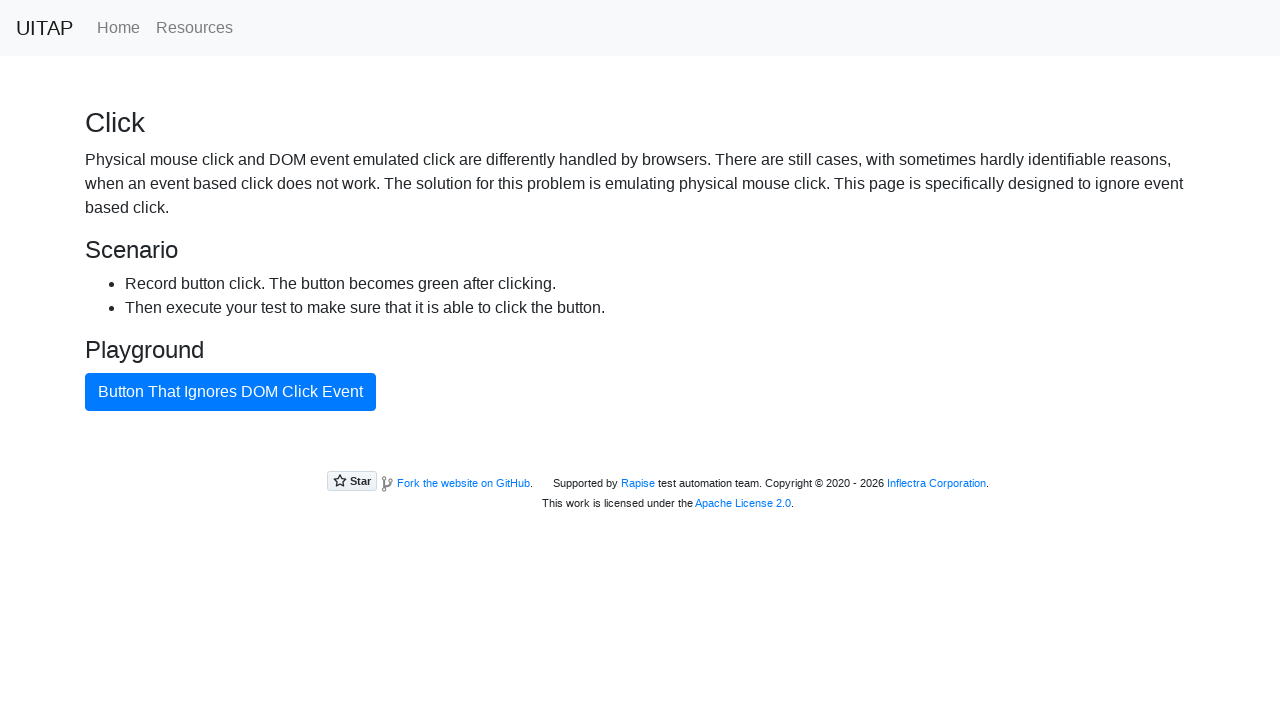

Clicked the bad button on the page at (230, 392) on #badButton
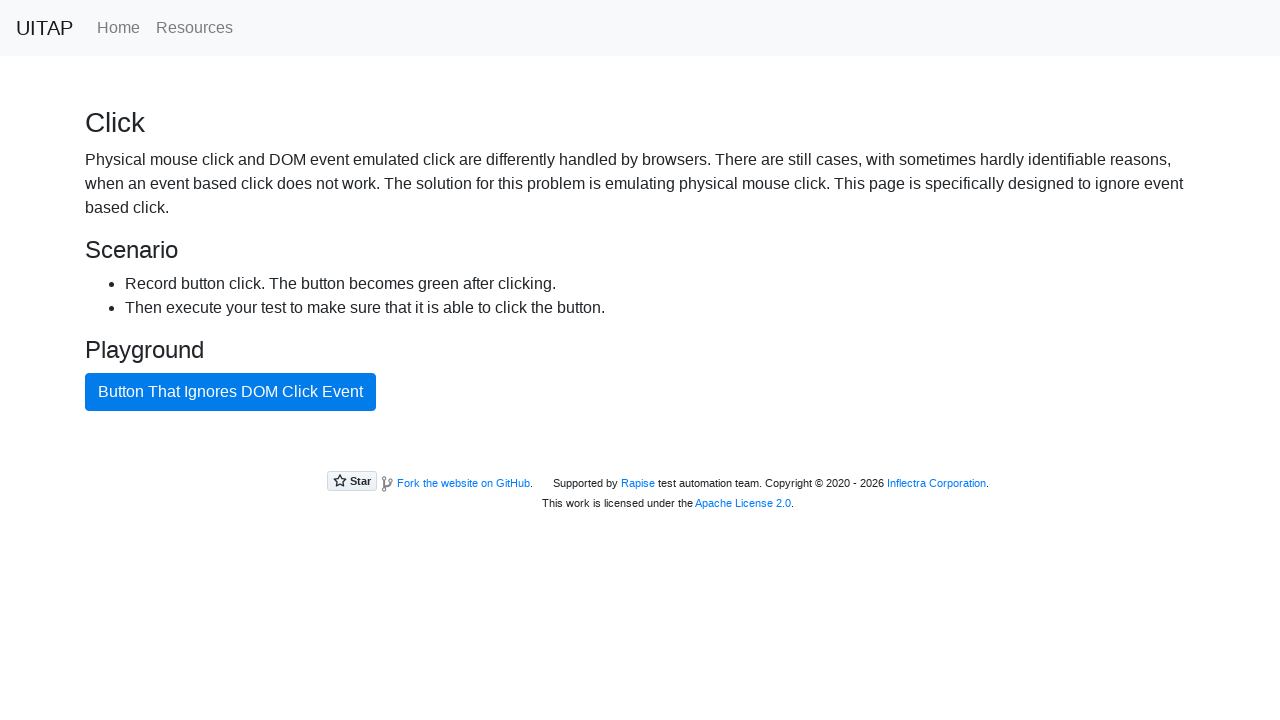

Retrieved button background color: rgb(33, 136, 56)
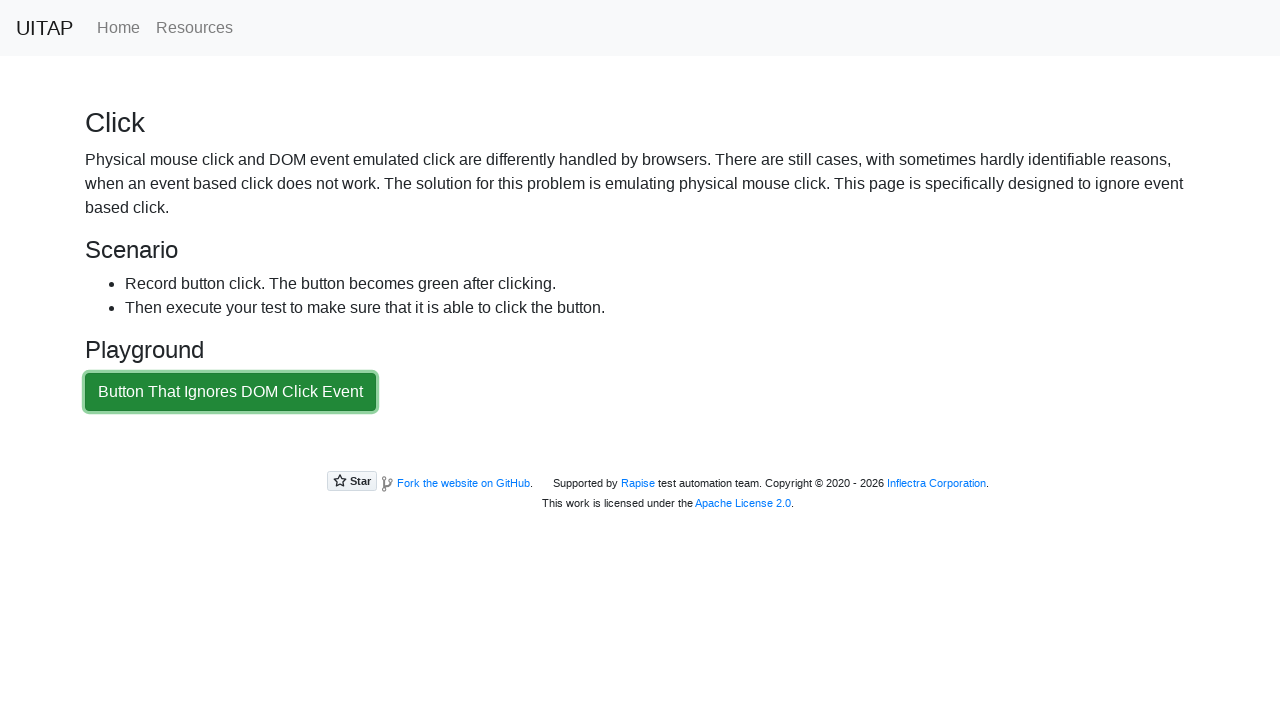

Verified button background color changed from original blue
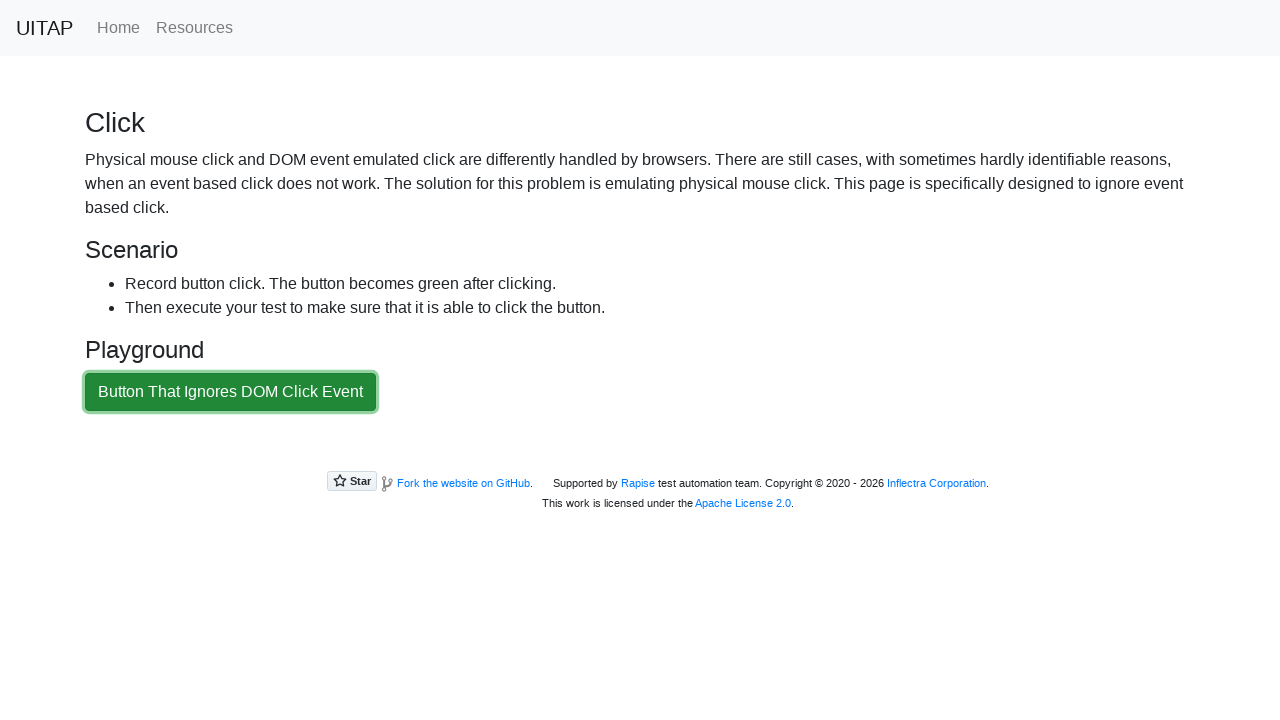

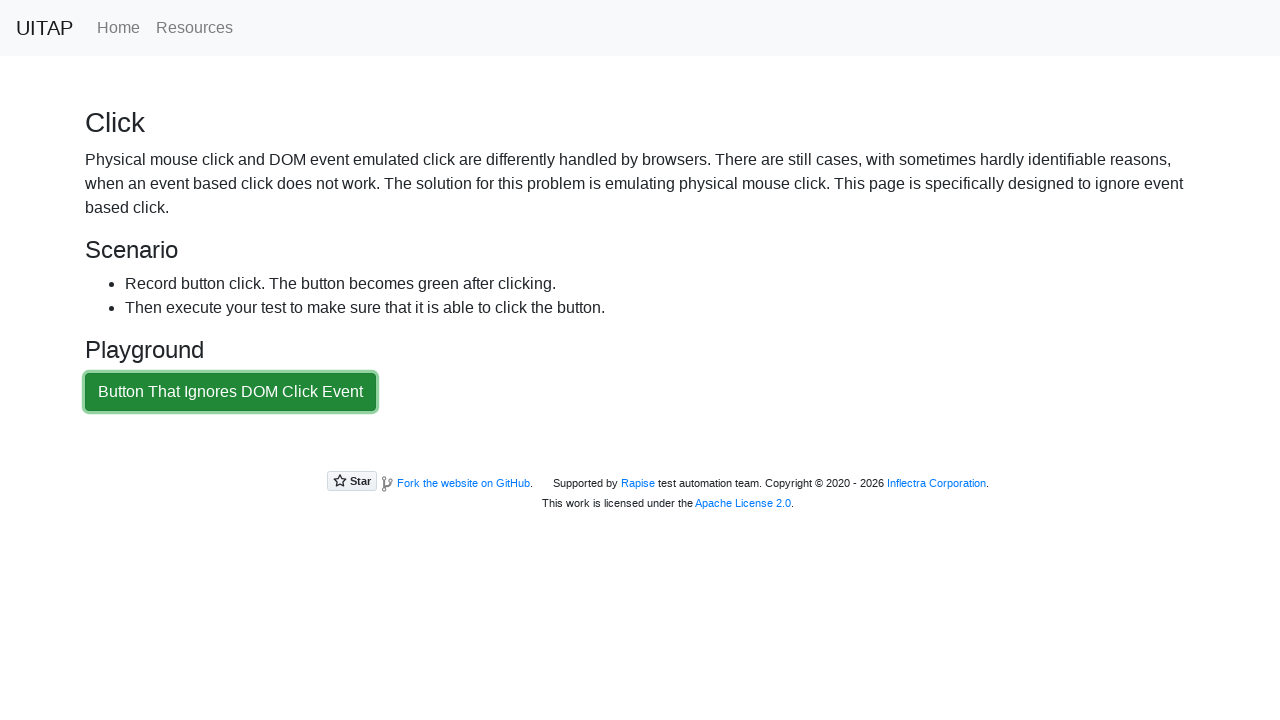